Tests right-click context menu by right-clicking an element, hovering over menu item, and clicking it

Starting URL: http://swisnl.github.io/jQuery-contextMenu/demo.html

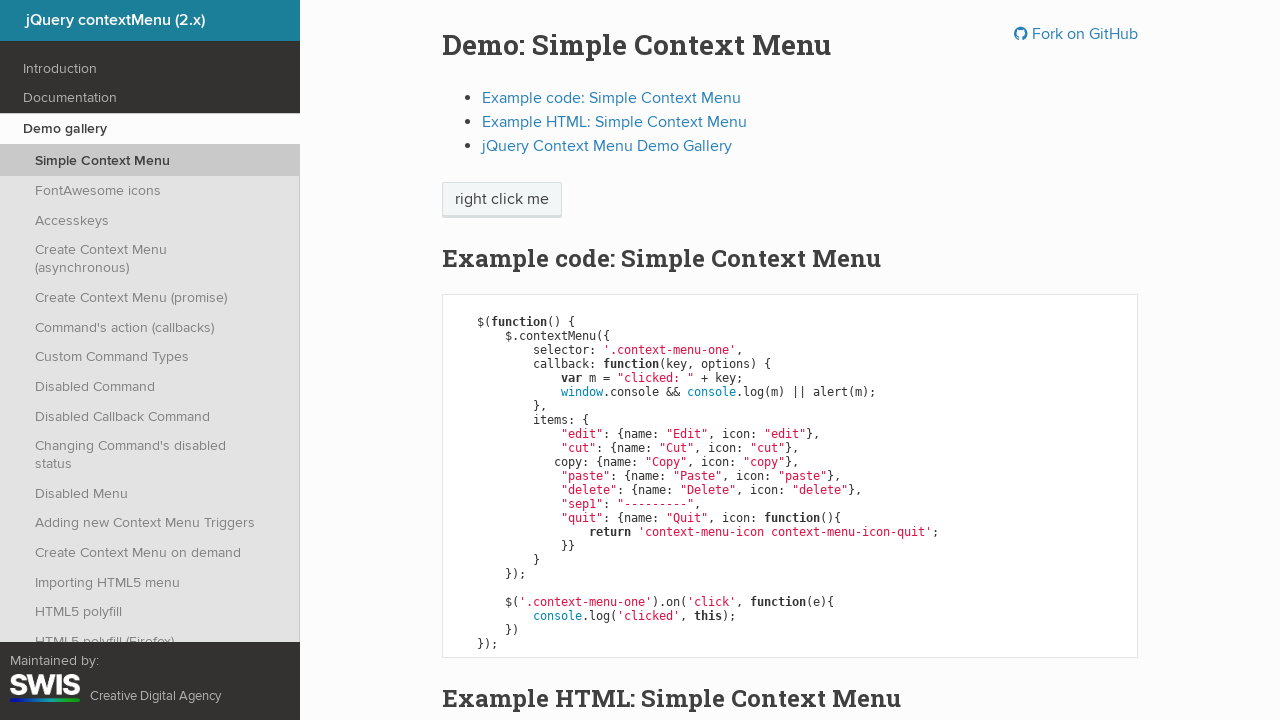

Right-clicked on context menu button at (502, 200) on .context-menu-one
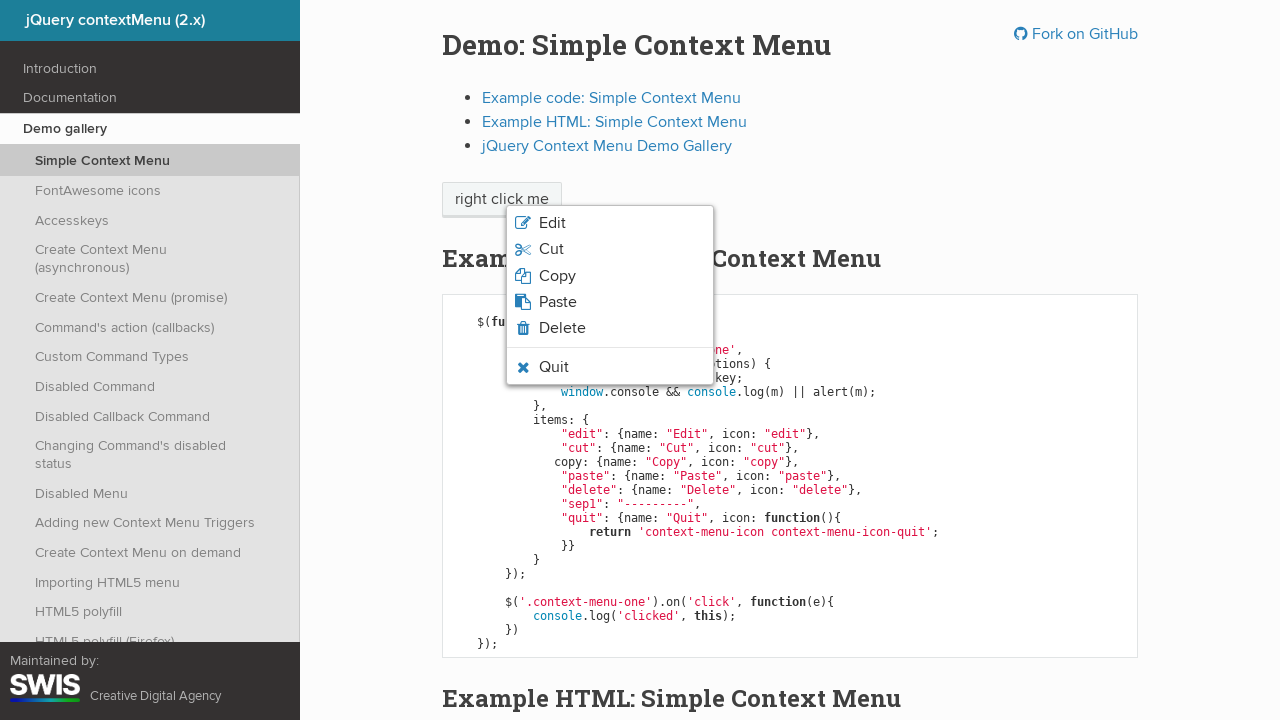

Hovered over Paste menu option at (610, 302) on .context-menu-icon-paste
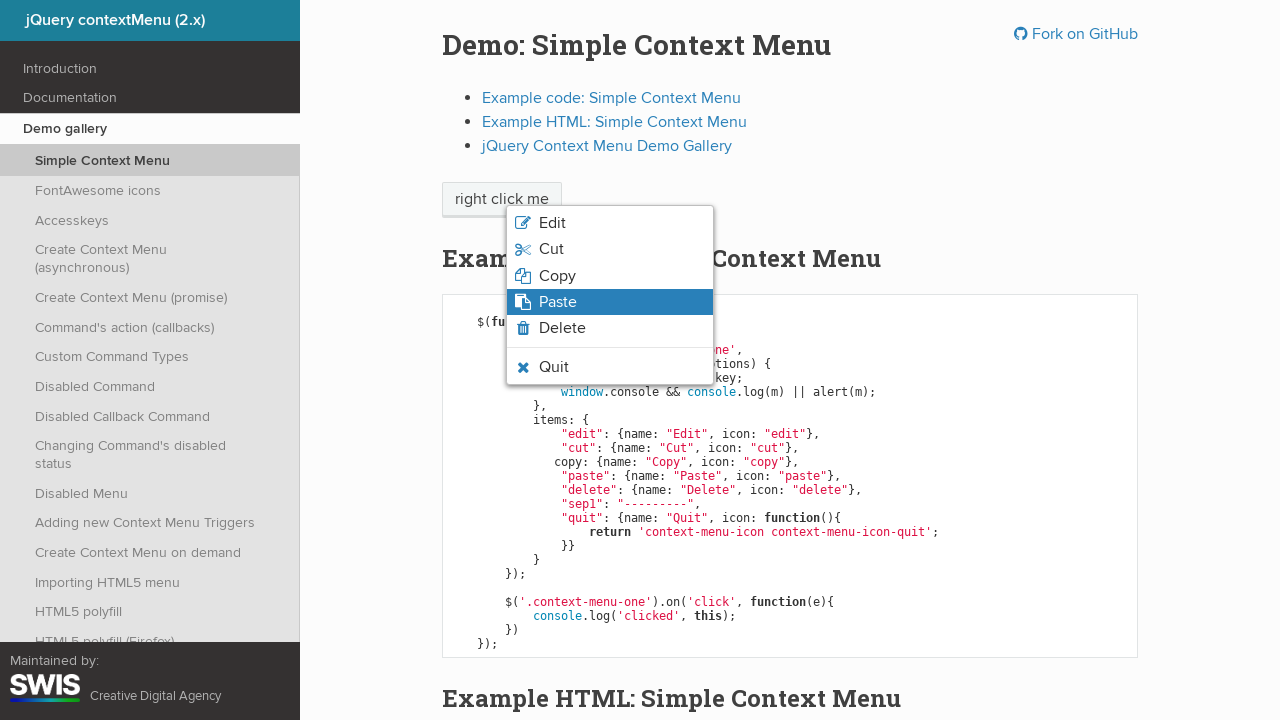

Verified Paste option is visible with hover state
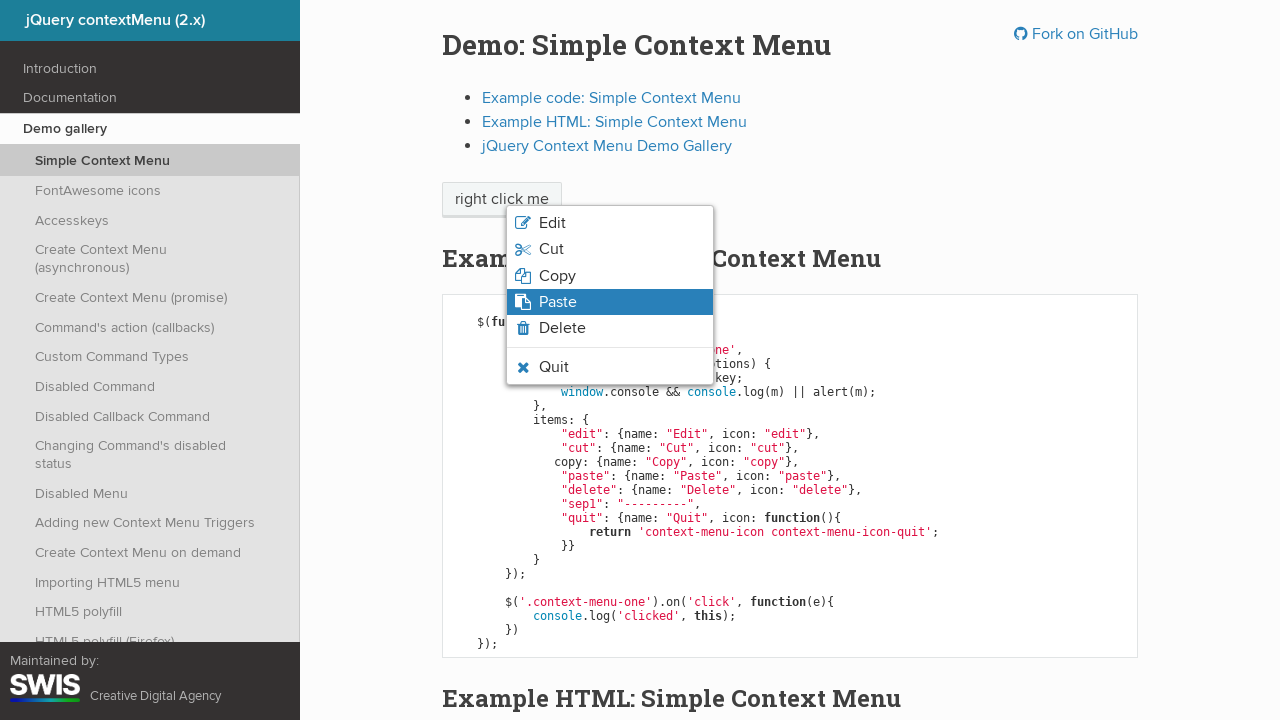

Clicked on Paste menu option at (610, 302) on .context-menu-icon-paste
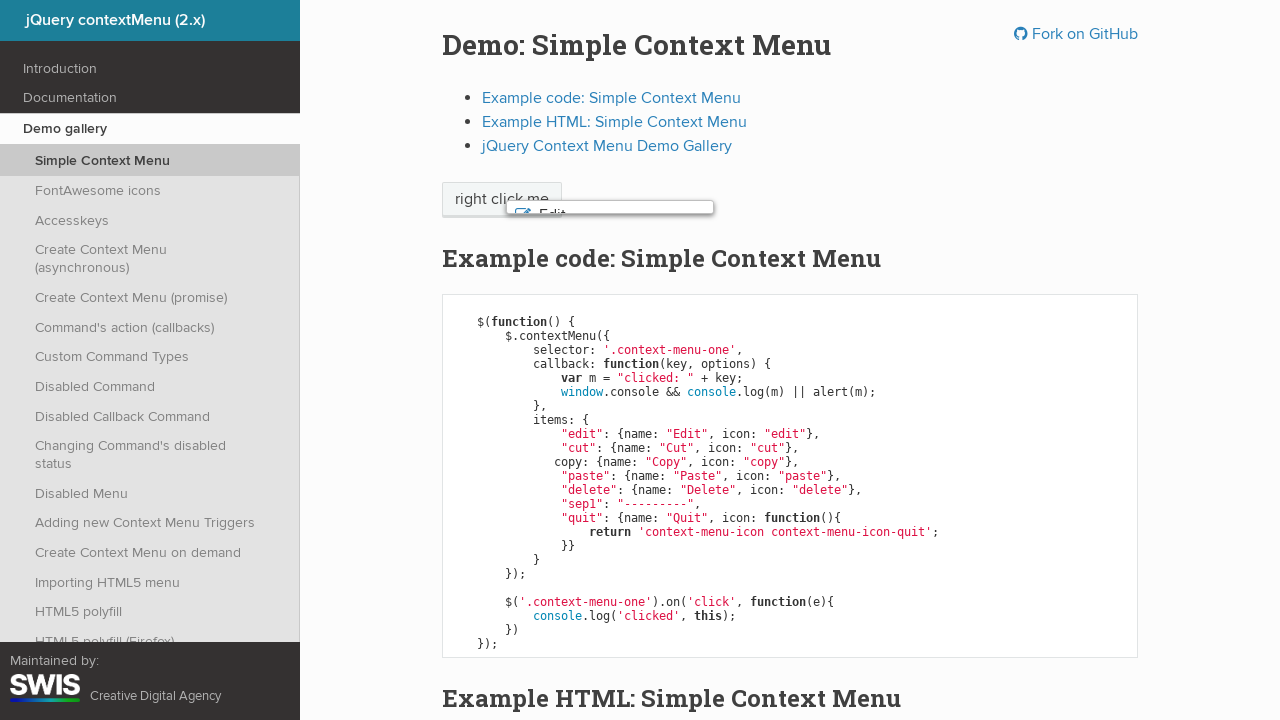

Set up dialog handler to accept alerts
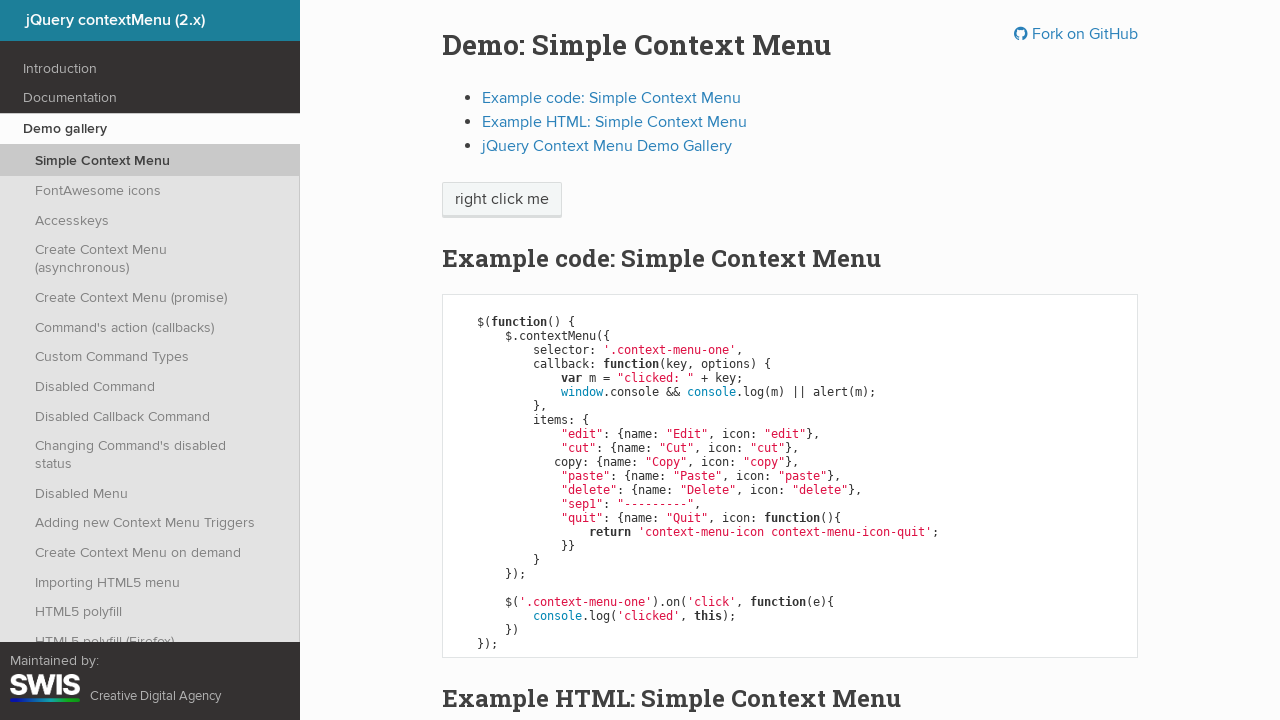

Verified context menu has closed and Paste option is no longer visible
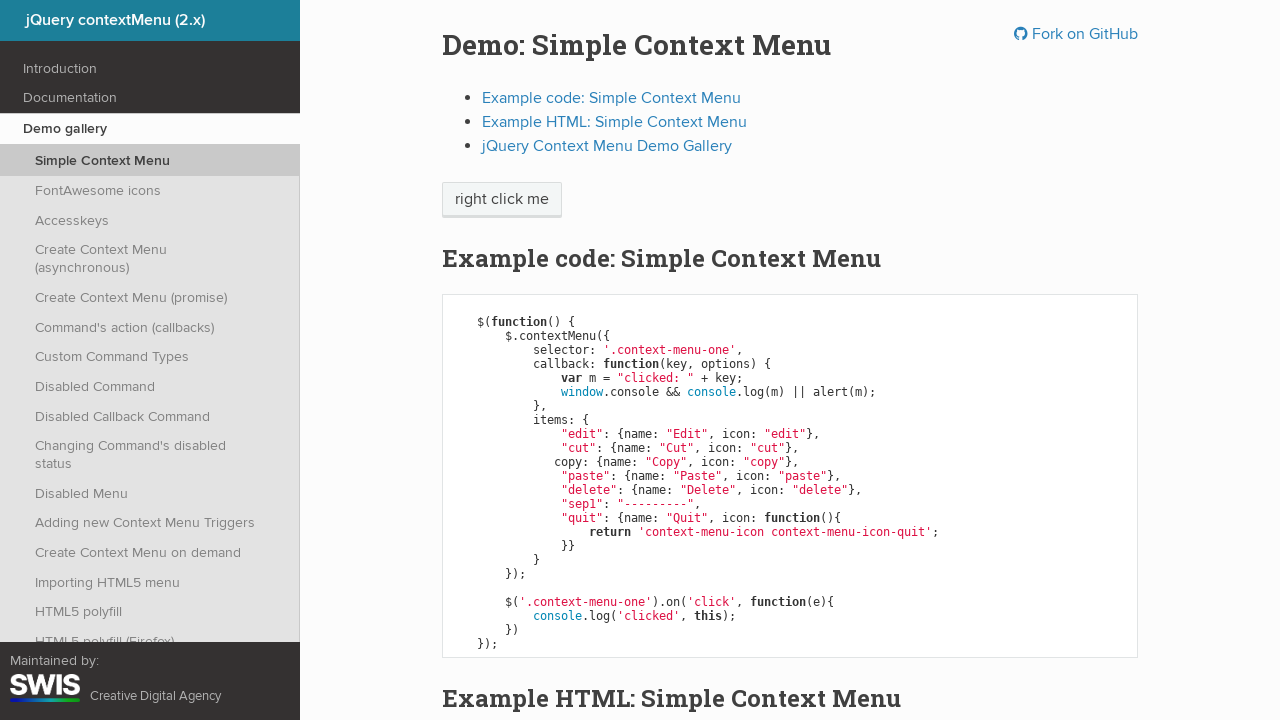

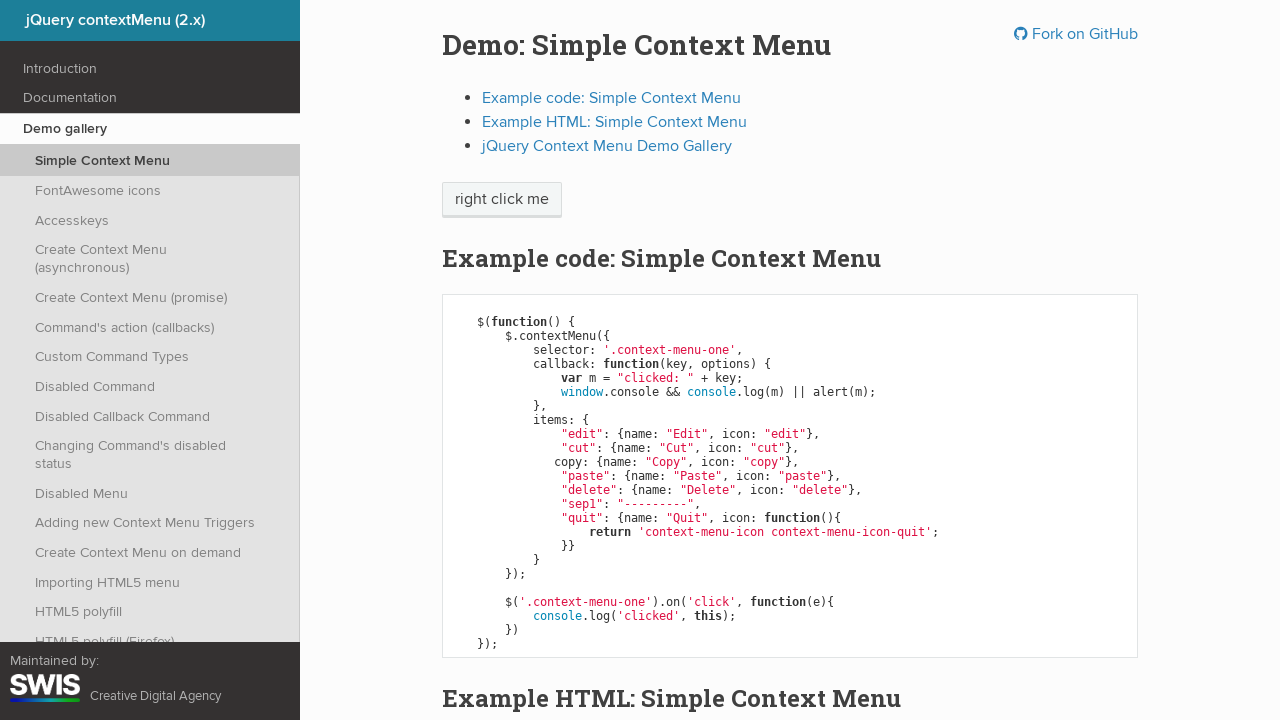